Tests checkbox and radio button functionality by selecting checkboxes, verifying results, then selecting a radio button and verifying its result

Starting URL: https://savkk.github.io/selenium-practice/

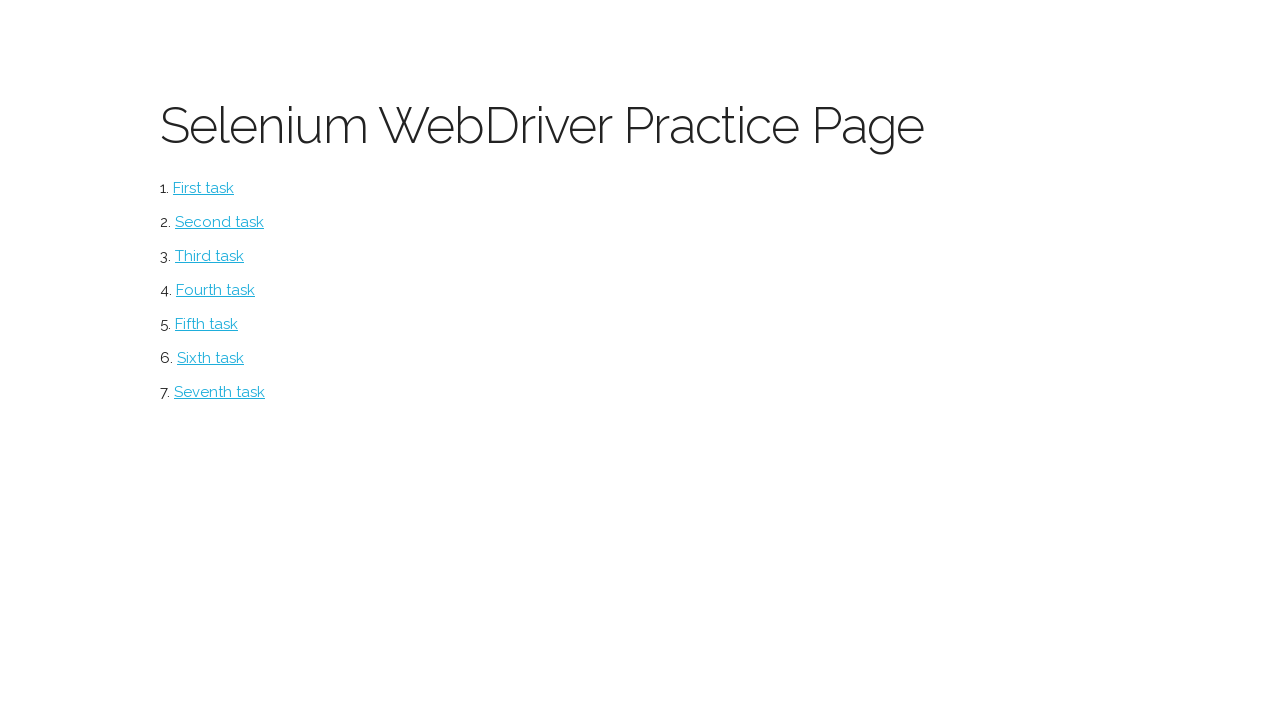

Clicked checkbox navigation link at (220, 222) on #checkbox
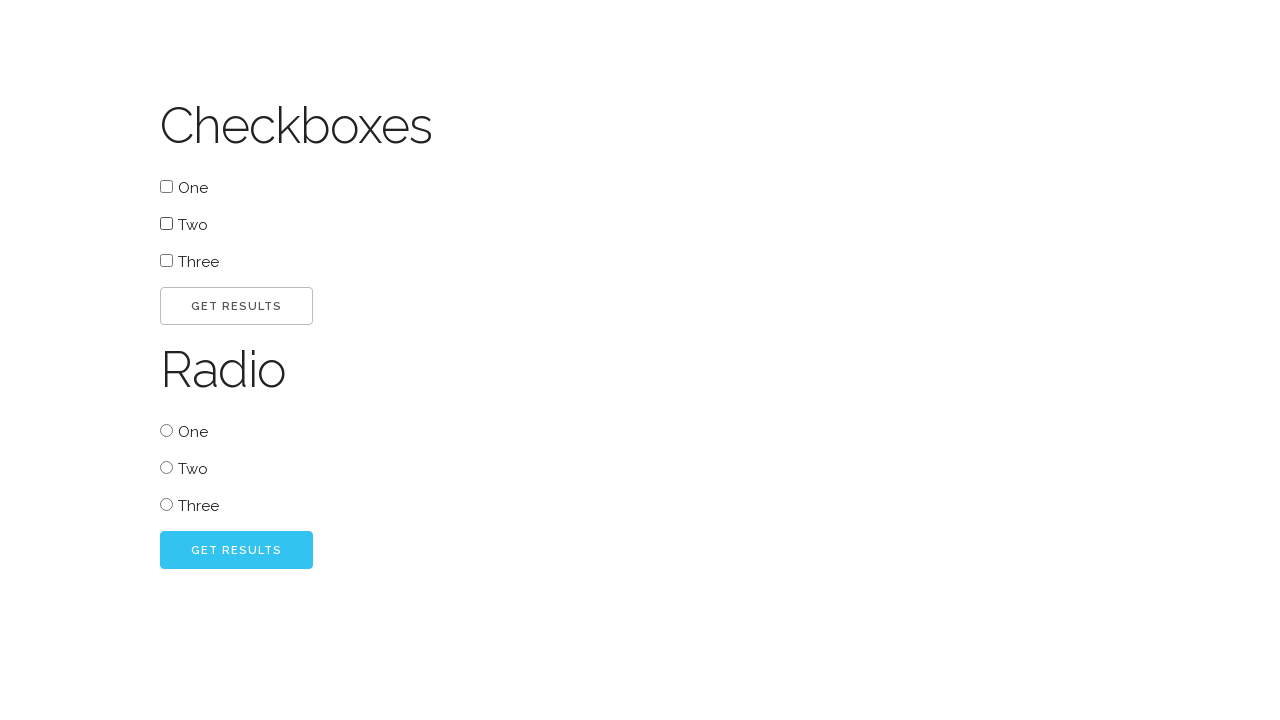

Selected checkbox with value 'one' at (166, 186) on input[type='checkbox'][value='one']
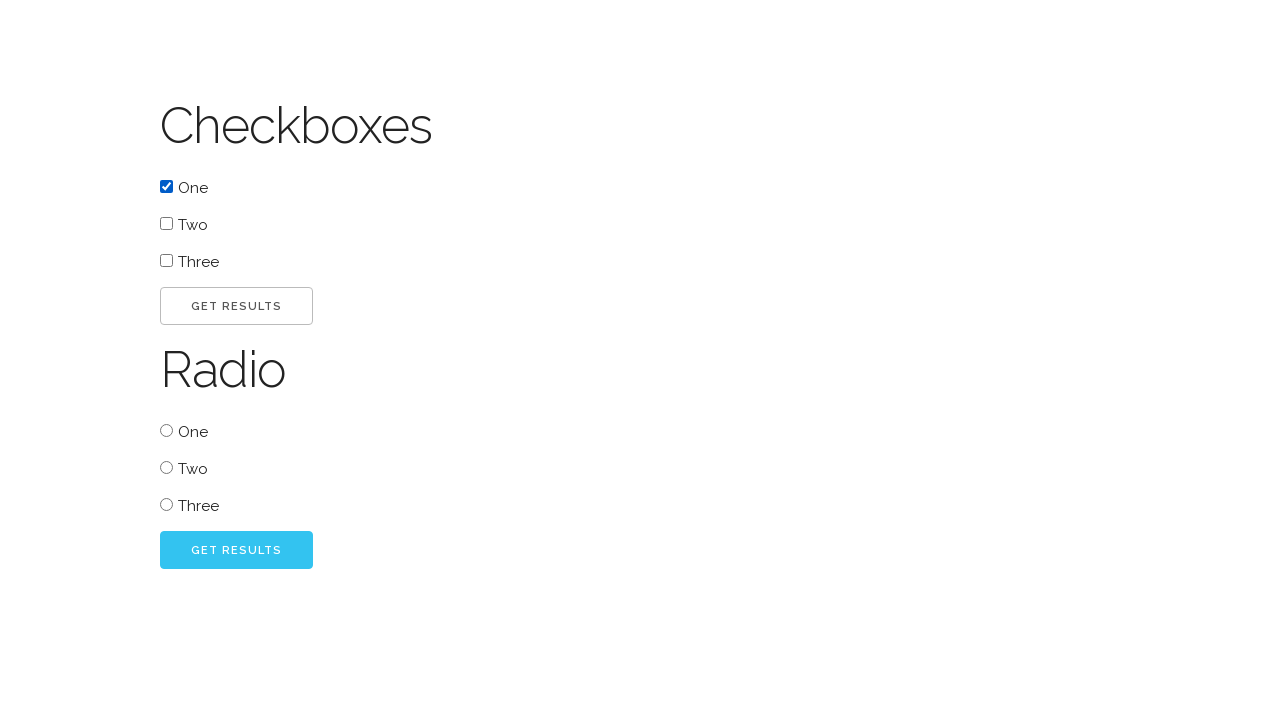

Selected checkbox with value 'two' at (166, 224) on input[type='checkbox'][value='two']
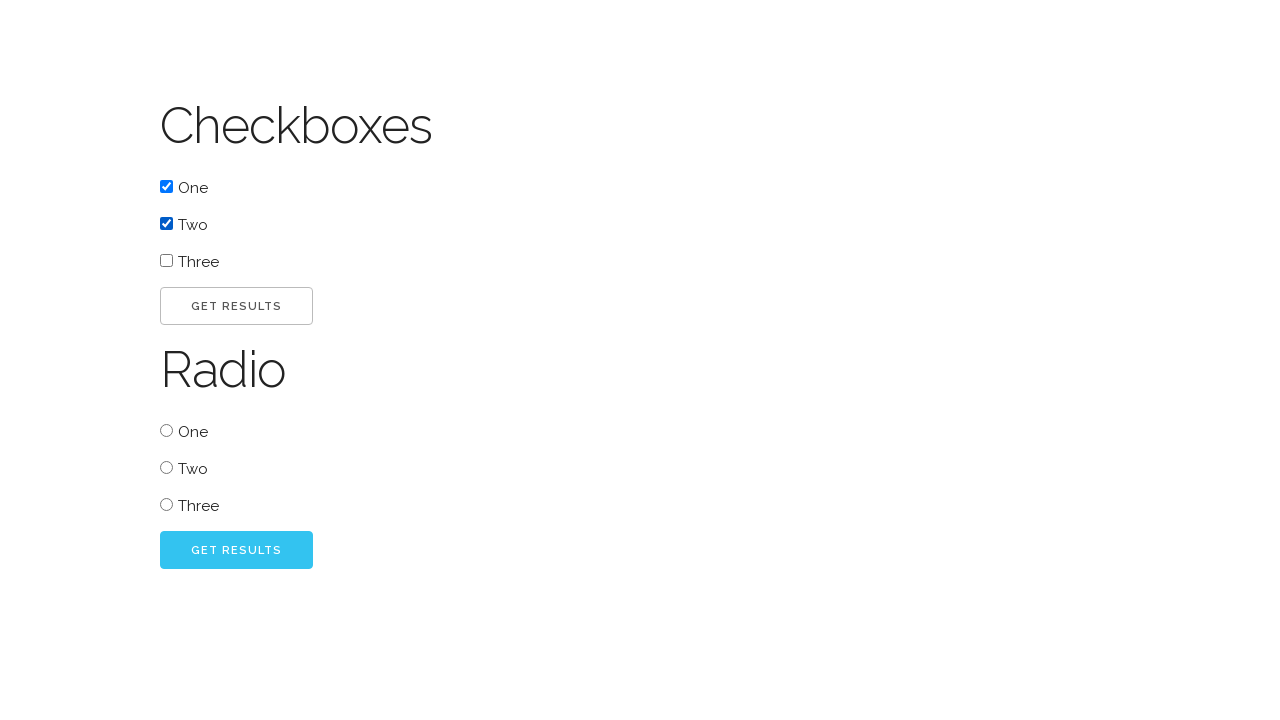

Clicked go button to submit checkbox selections at (236, 306) on #go
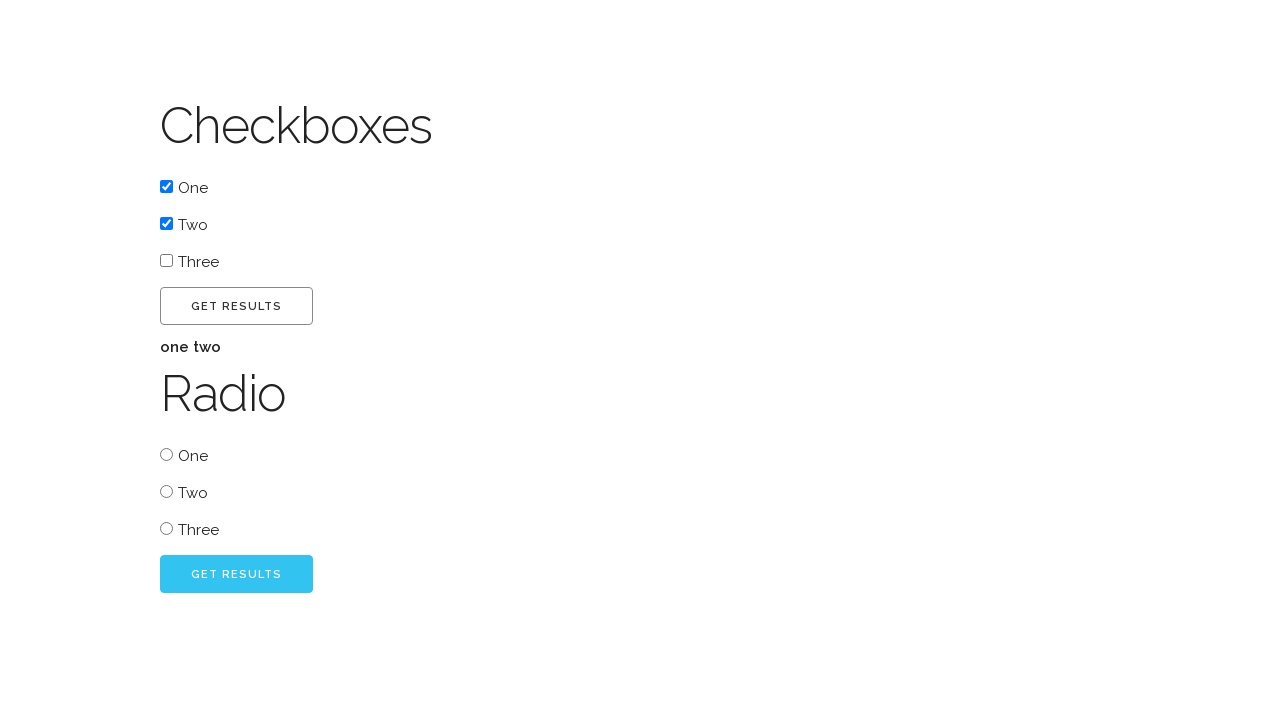

Checkbox result element loaded and visible
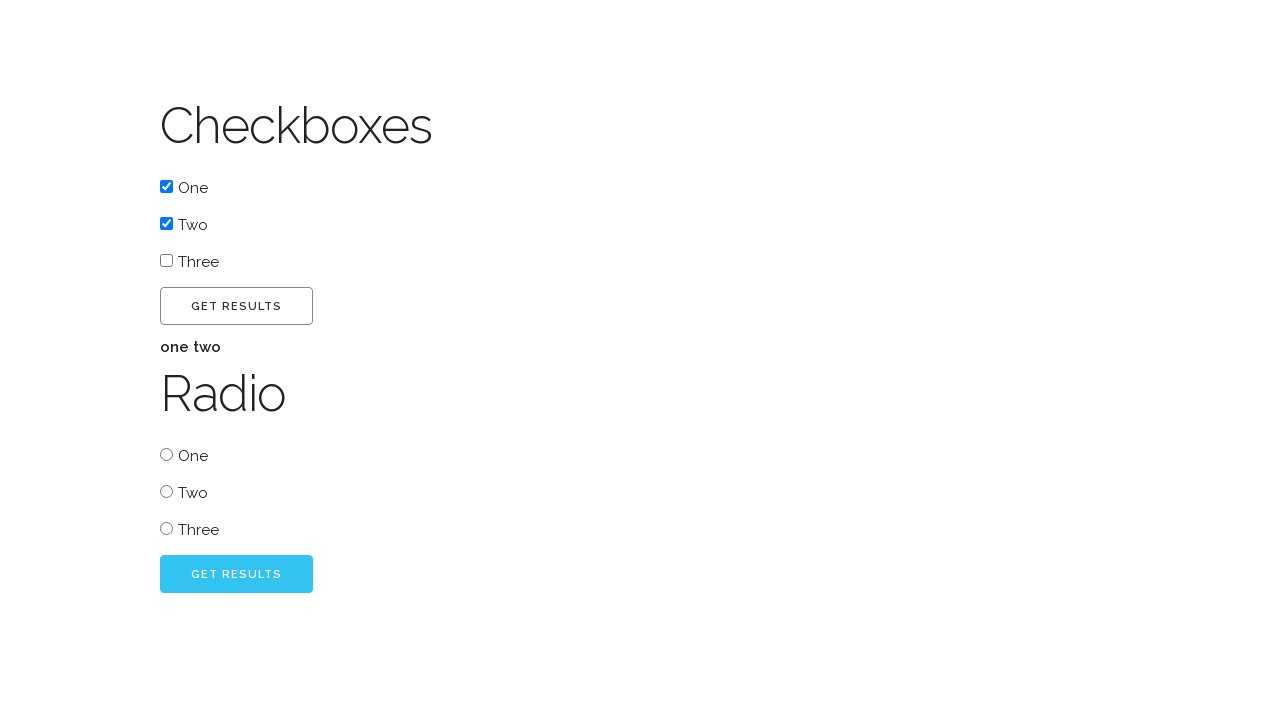

Selected radio button with value 'two' at (166, 492) on input[type='radio'][value='two']
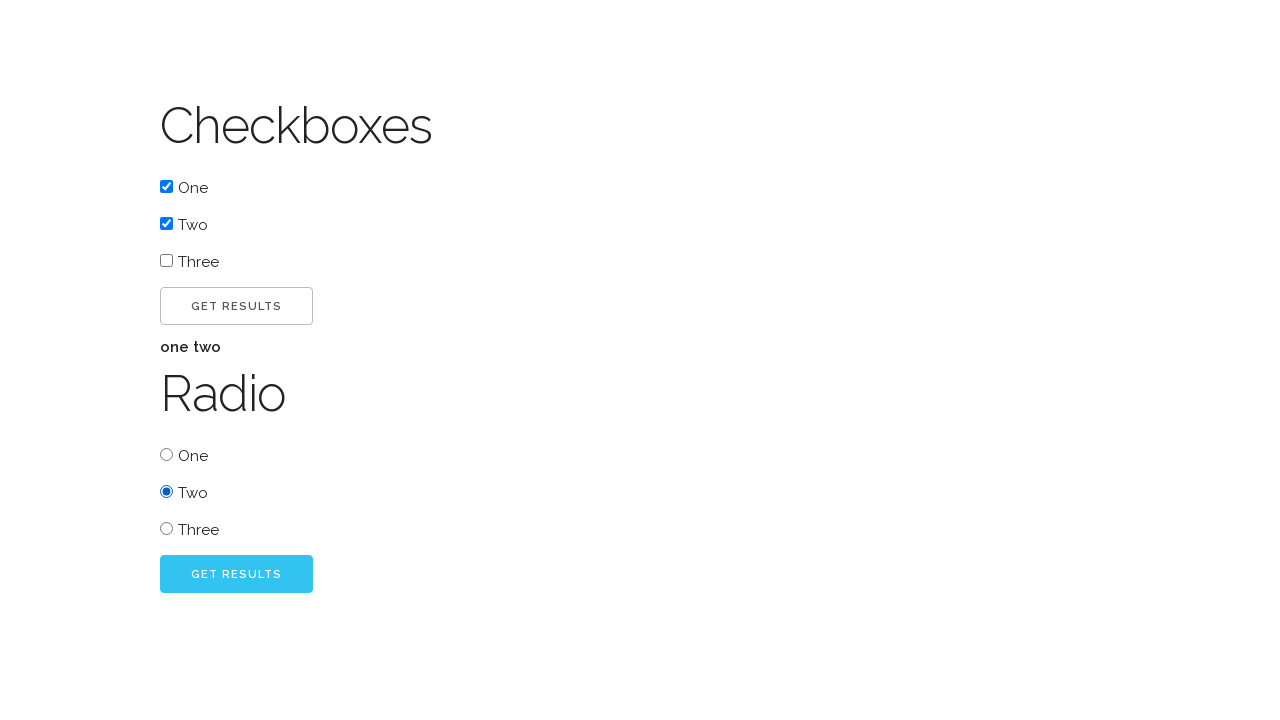

Clicked go button to submit radio button selection at (236, 574) on #radio_go
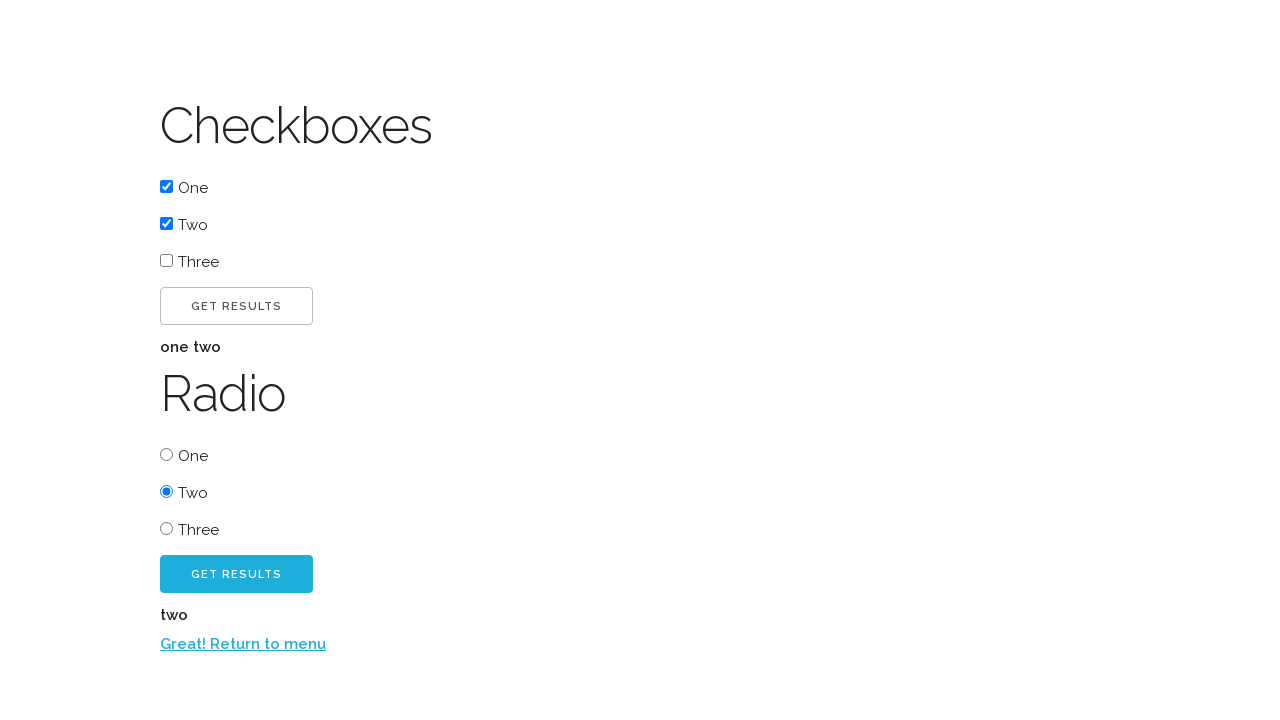

Radio button result element loaded and visible
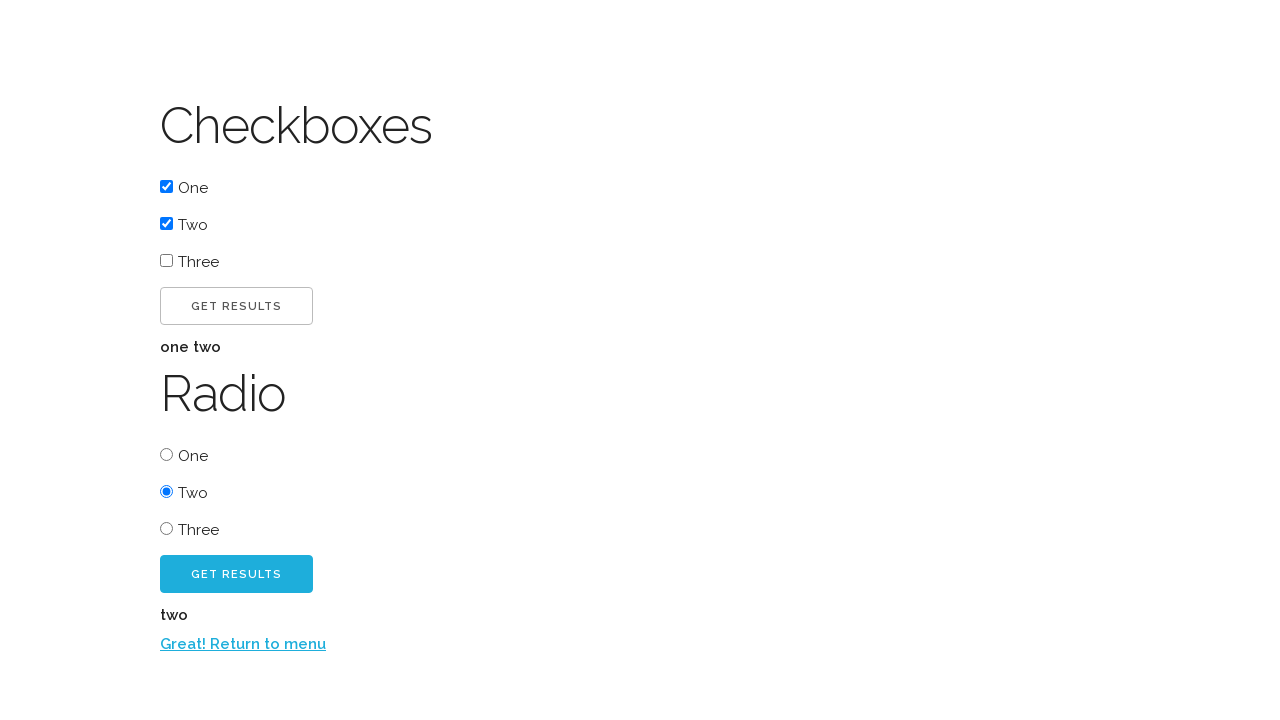

Clicked return to menu link at (243, 644) on a:has-text('Great! Return to menu')
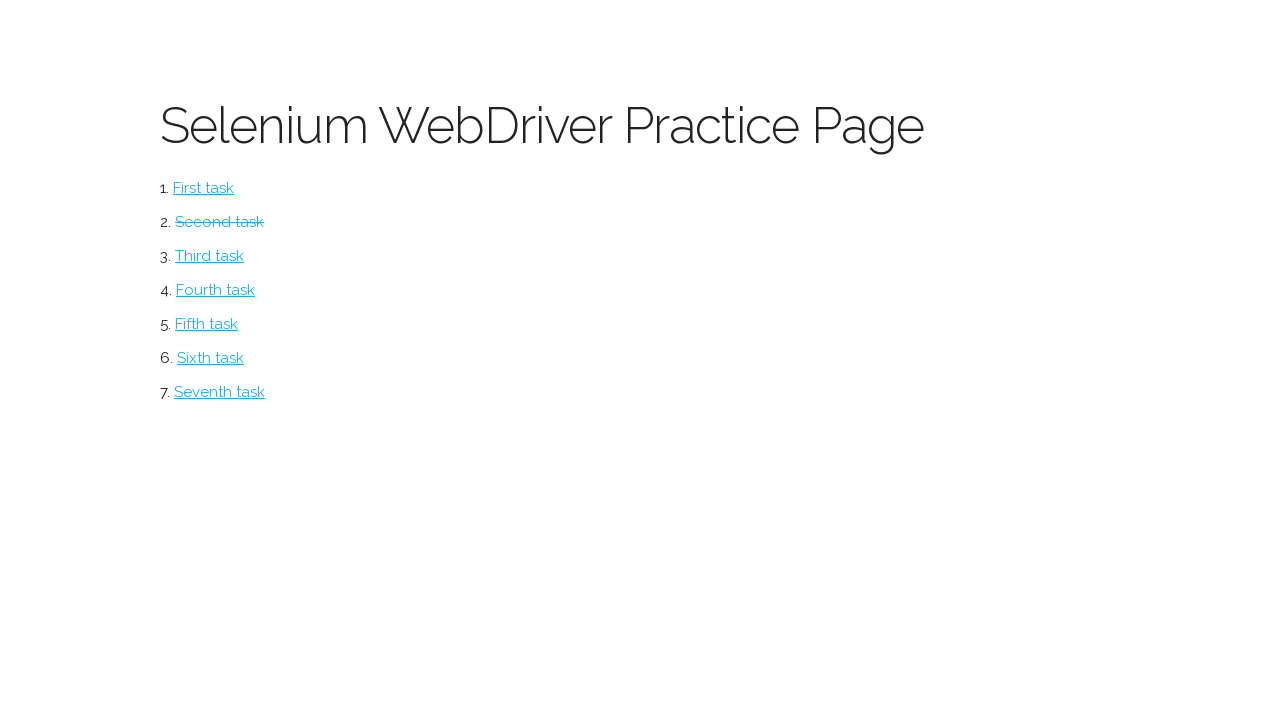

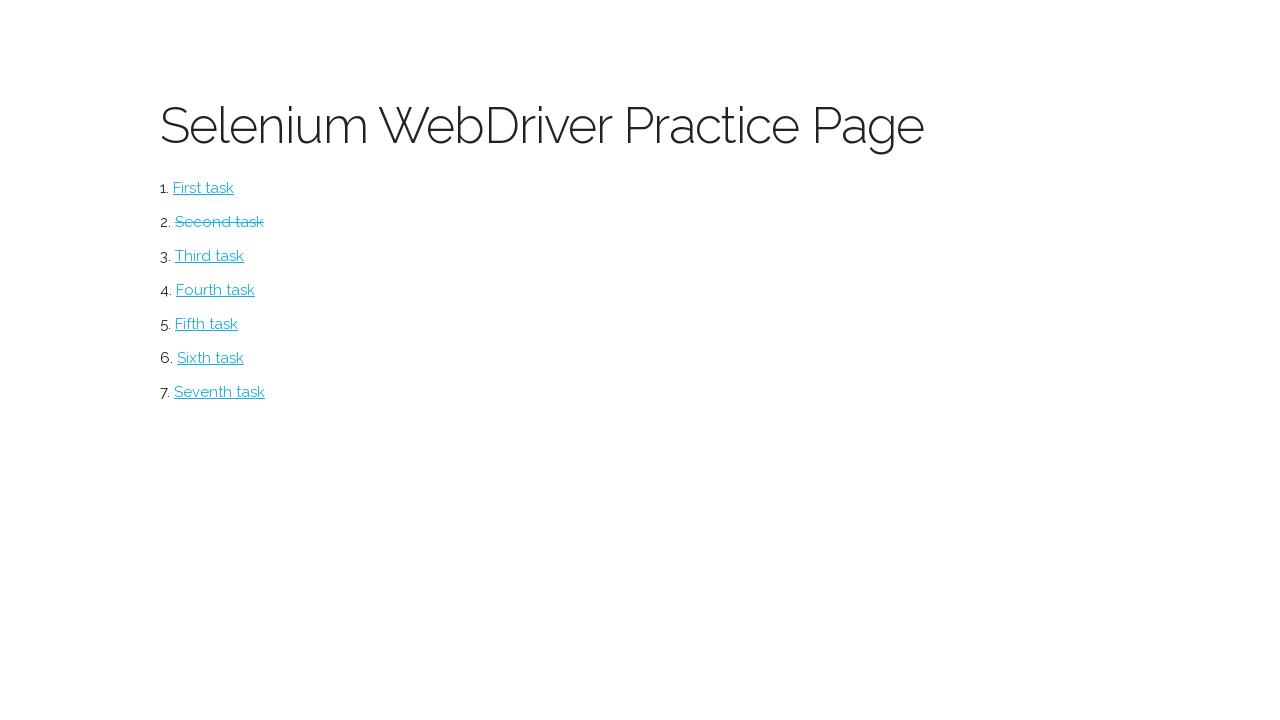